Tests the ANZ home loan calculator by filling in borrower details, calculating borrowing estimate, verifying the start over button clears the form, and testing error message validation

Starting URL: https://www.anz.com.au/personal/home-loans/calculators-tools/much-borrow/

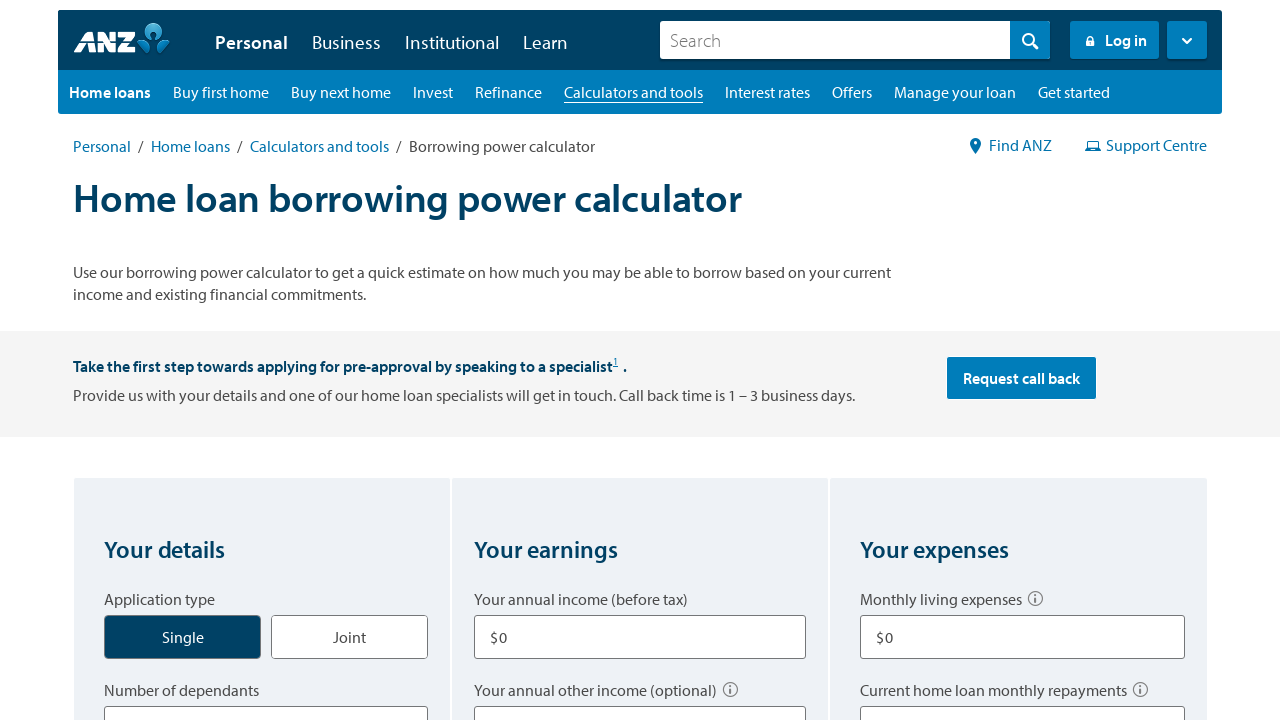

Selected application type as single at (204, 626) on #application_type_single
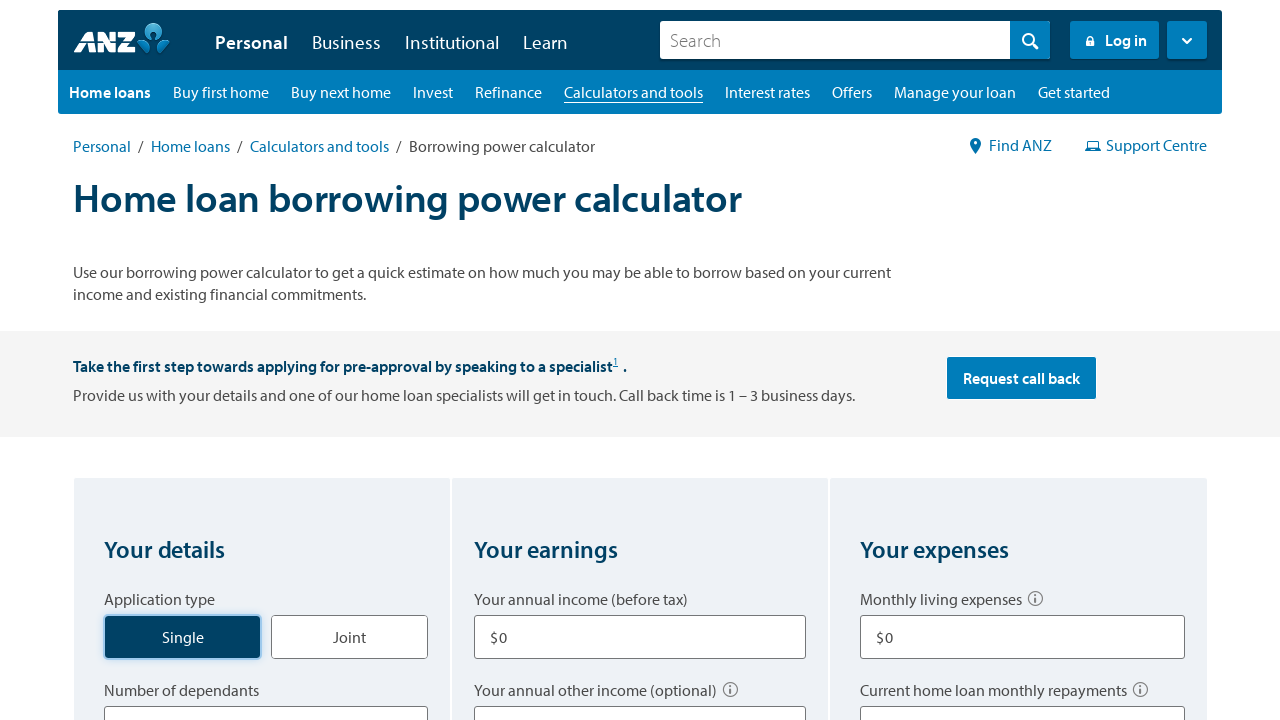

Selected number of dependants as 0 on select[title='Number of dependants']
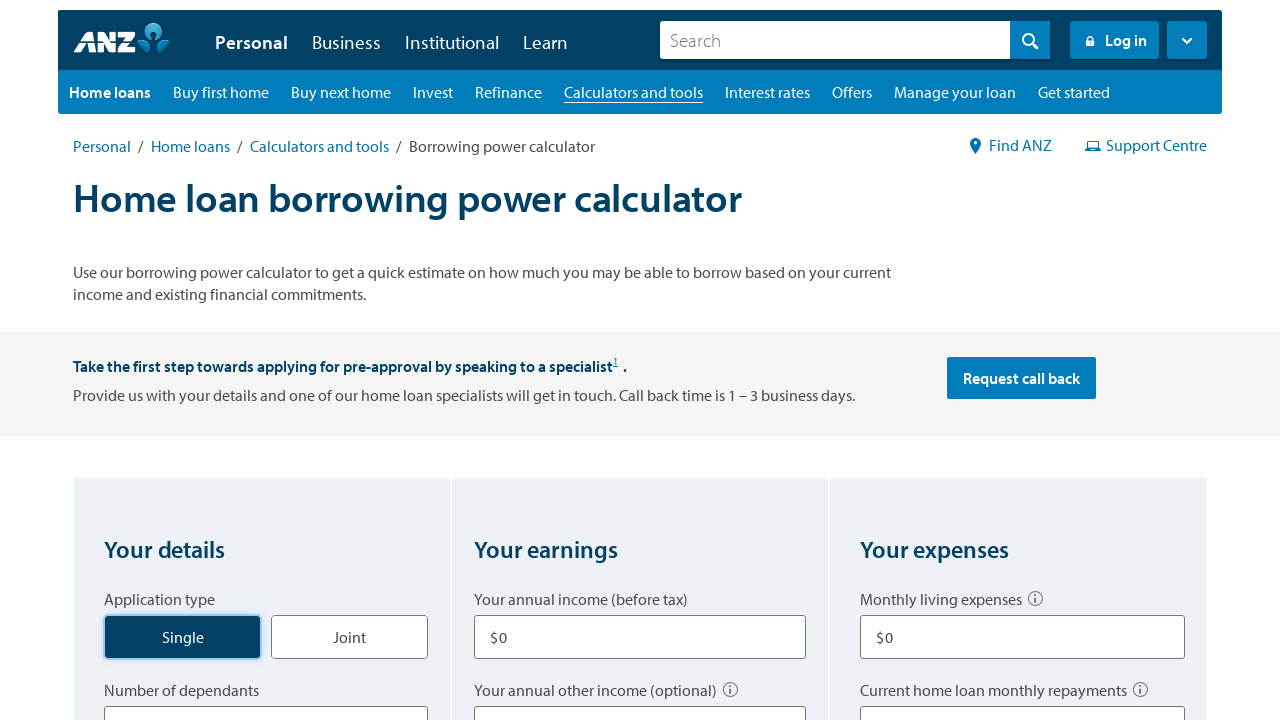

Selected property reason as 'Home to live in' at (213, 360) on #borrow_type_home
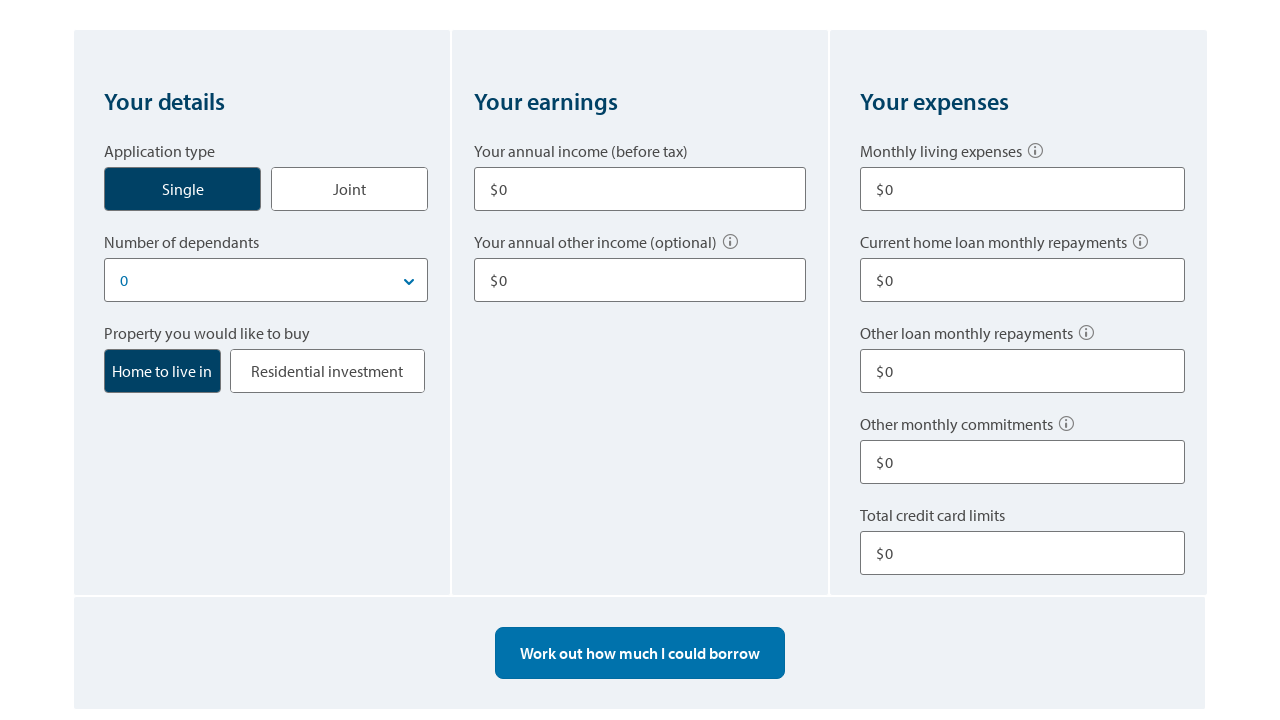

Entered annual income as $80,000 on input[aria-labelledby='q2q1']
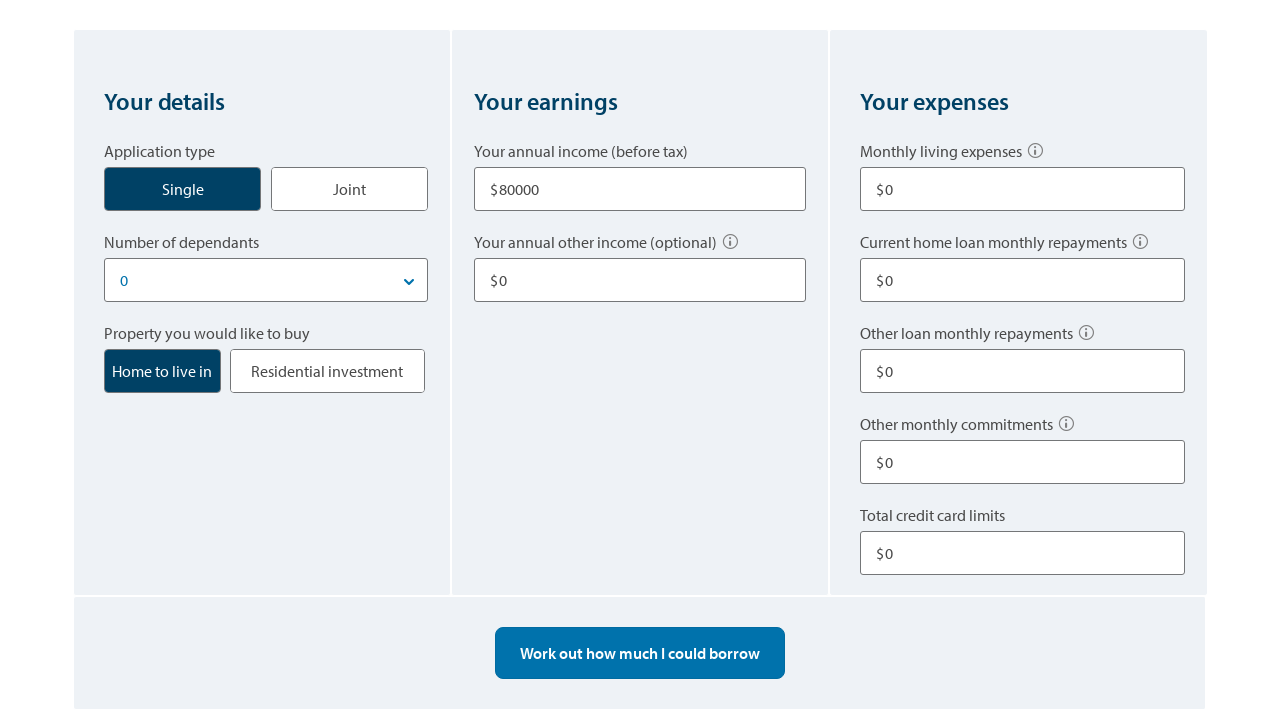

Entered annual other income as $10,000 on input[aria-labelledby='q2q2']
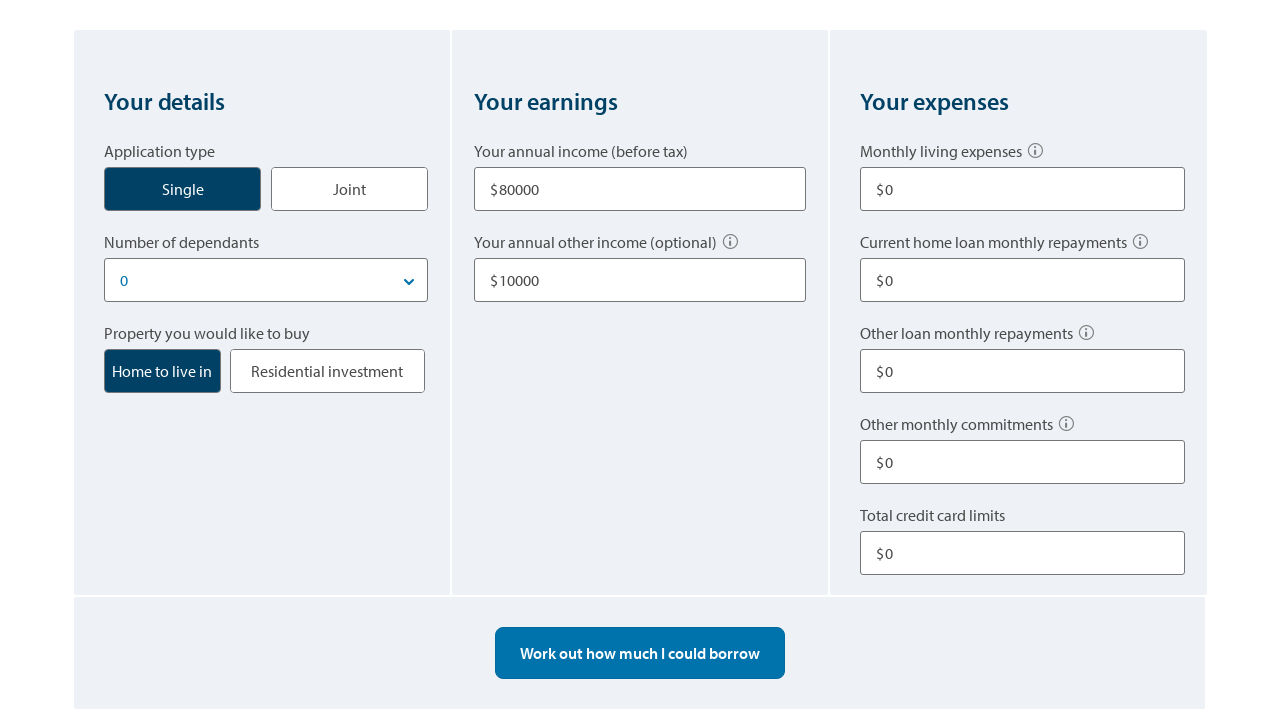

Entered monthly living expenses as $500 on input[aria-labelledby='q3q1']
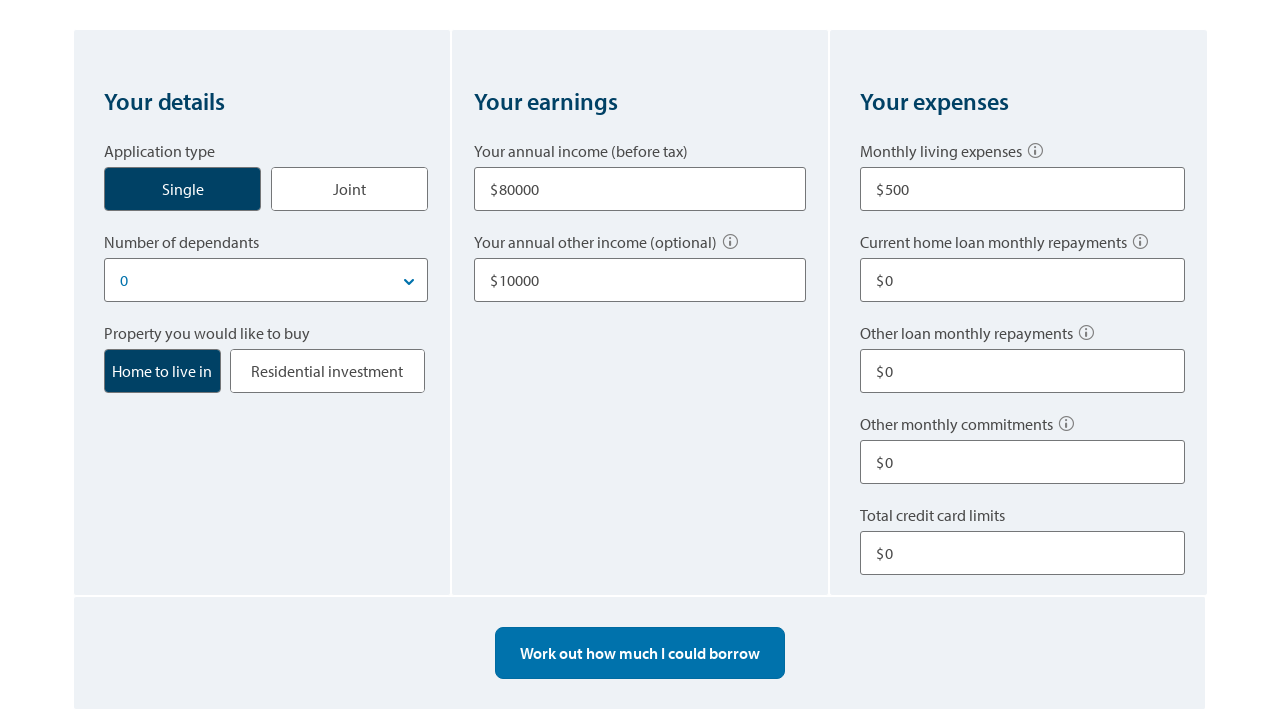

Entered current home loan monthly repayments as $0 on input[aria-labelledby='q3q2']
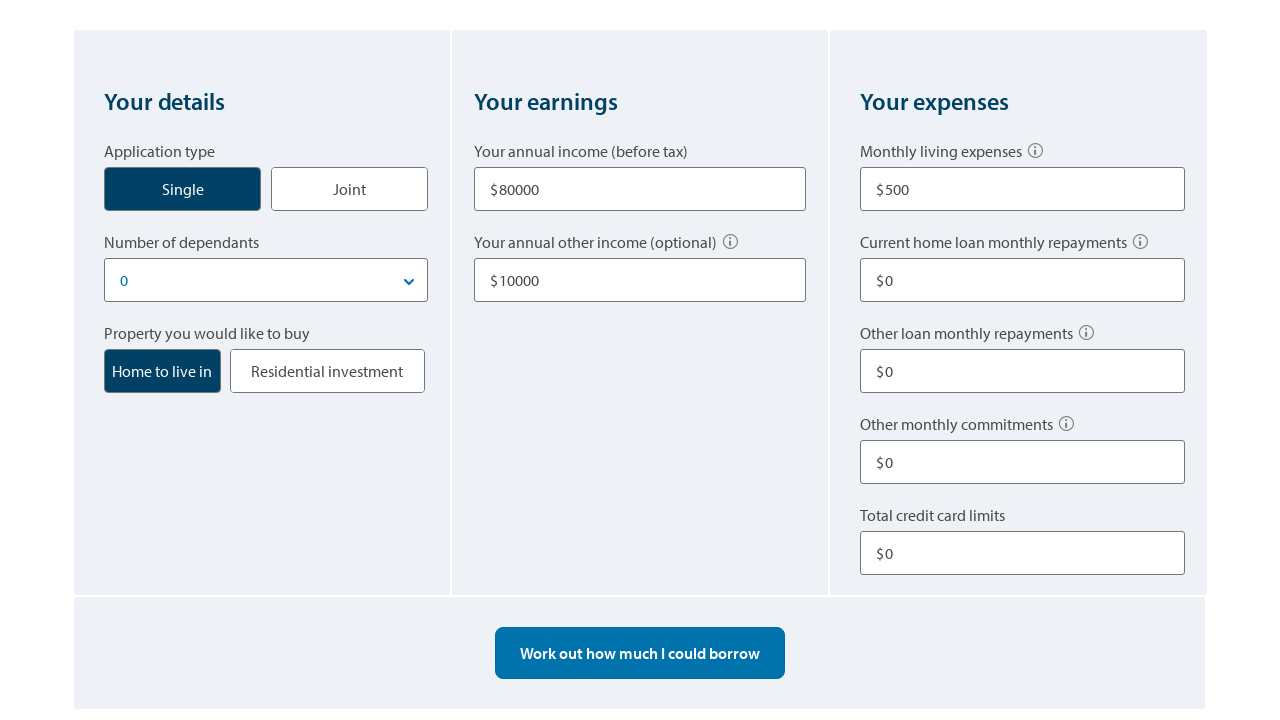

Entered other loan monthly repayments as $100 on input[aria-labelledby='q3q3']
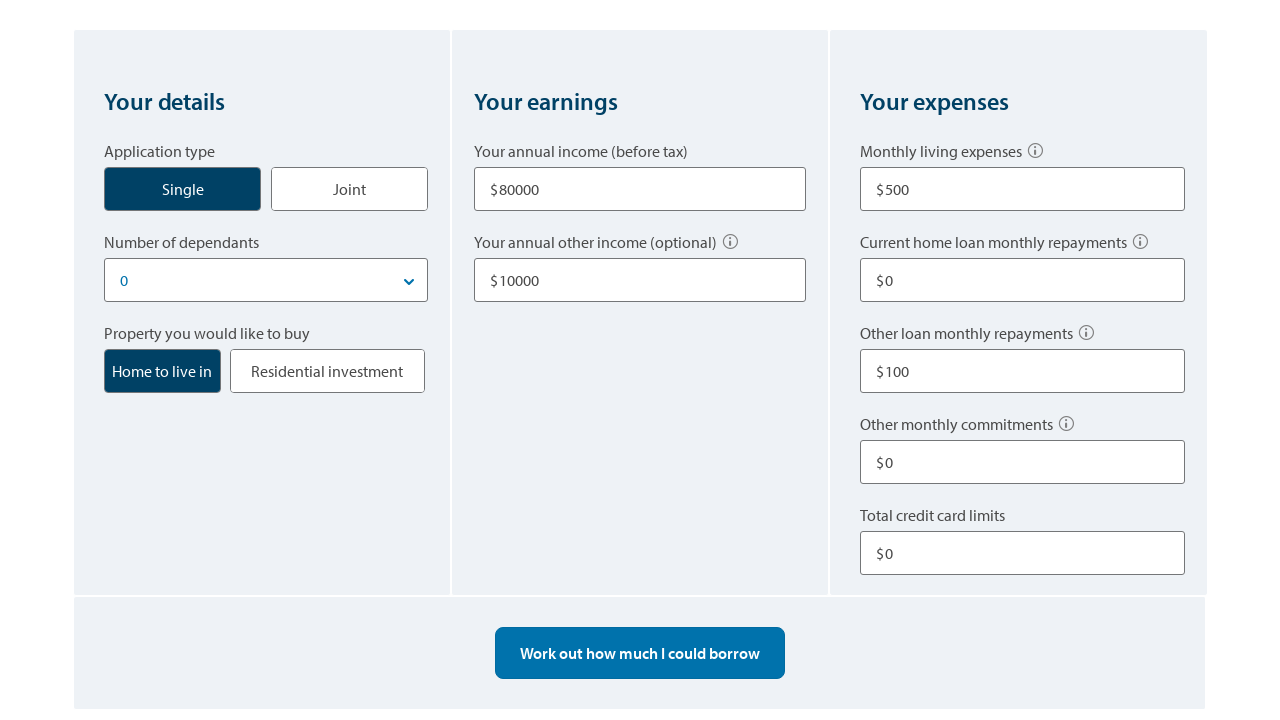

Entered other monthly commitments as $0 on input[aria-labelledby='q3q4']
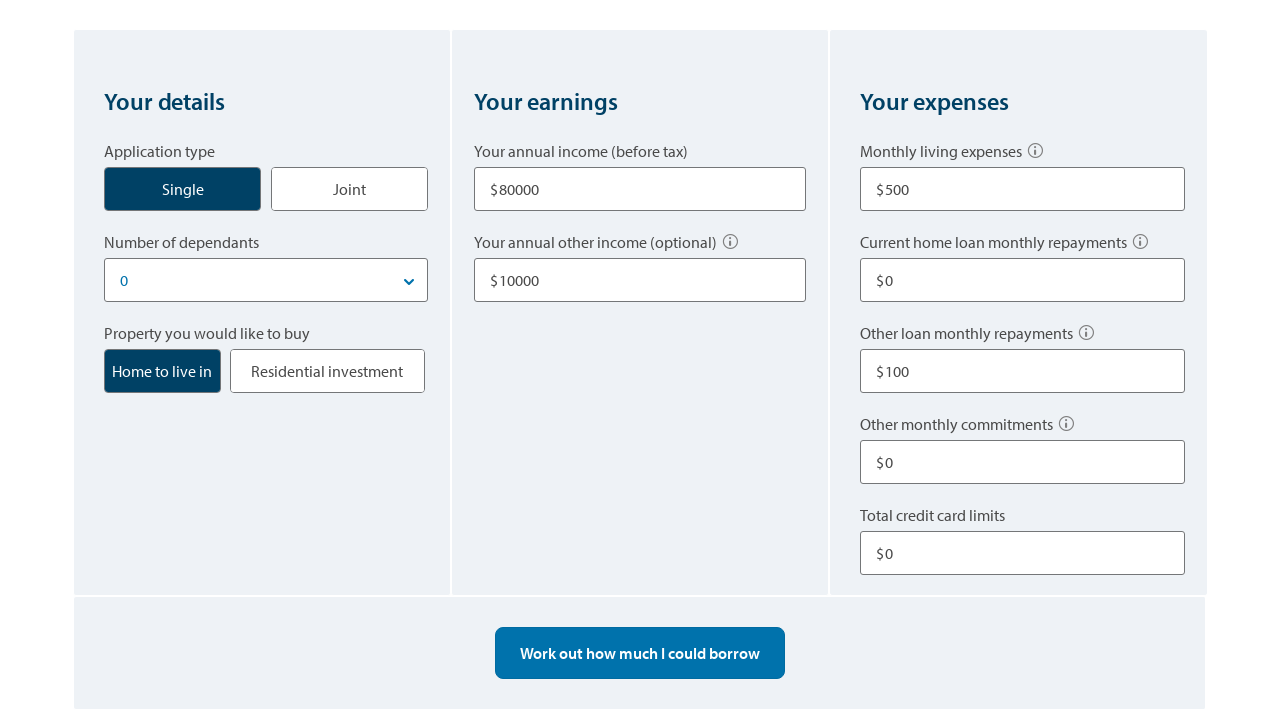

Entered total credit card limits as $10,000 on input[aria-labelledby='q3q5']
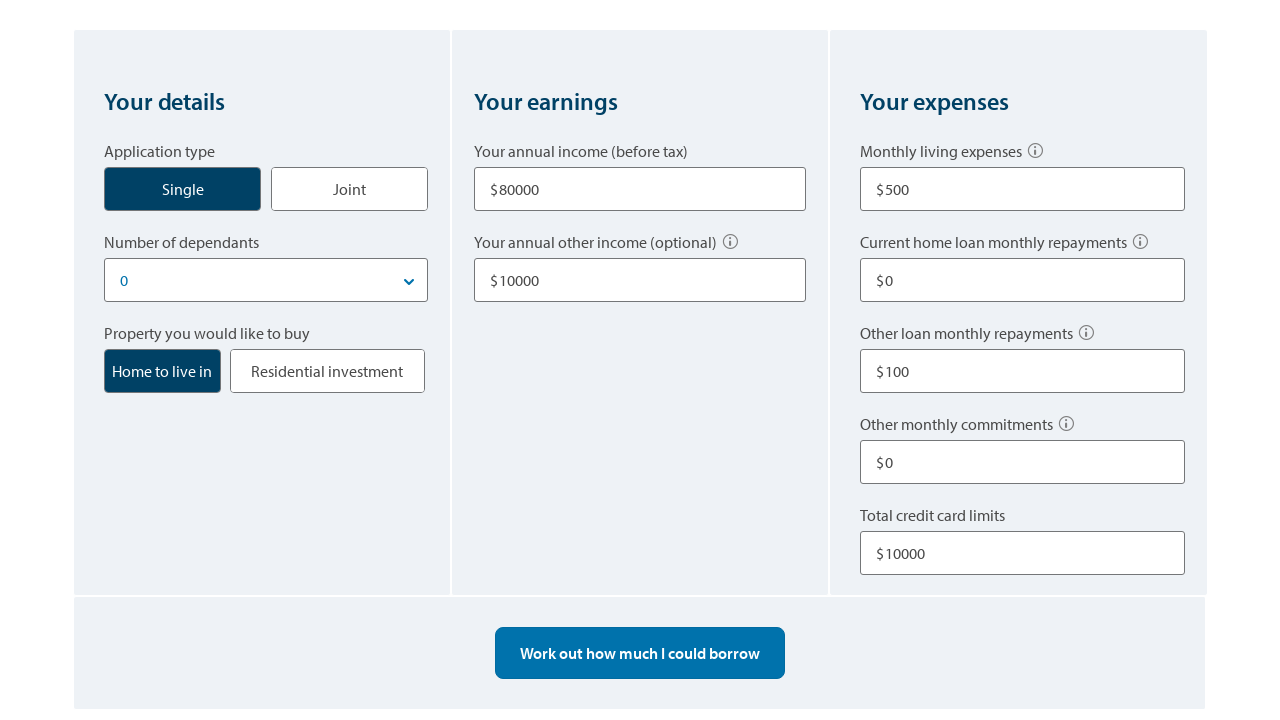

Clicked calculate button to compute borrowing estimate at (640, 653) on #btnBorrowCalculater
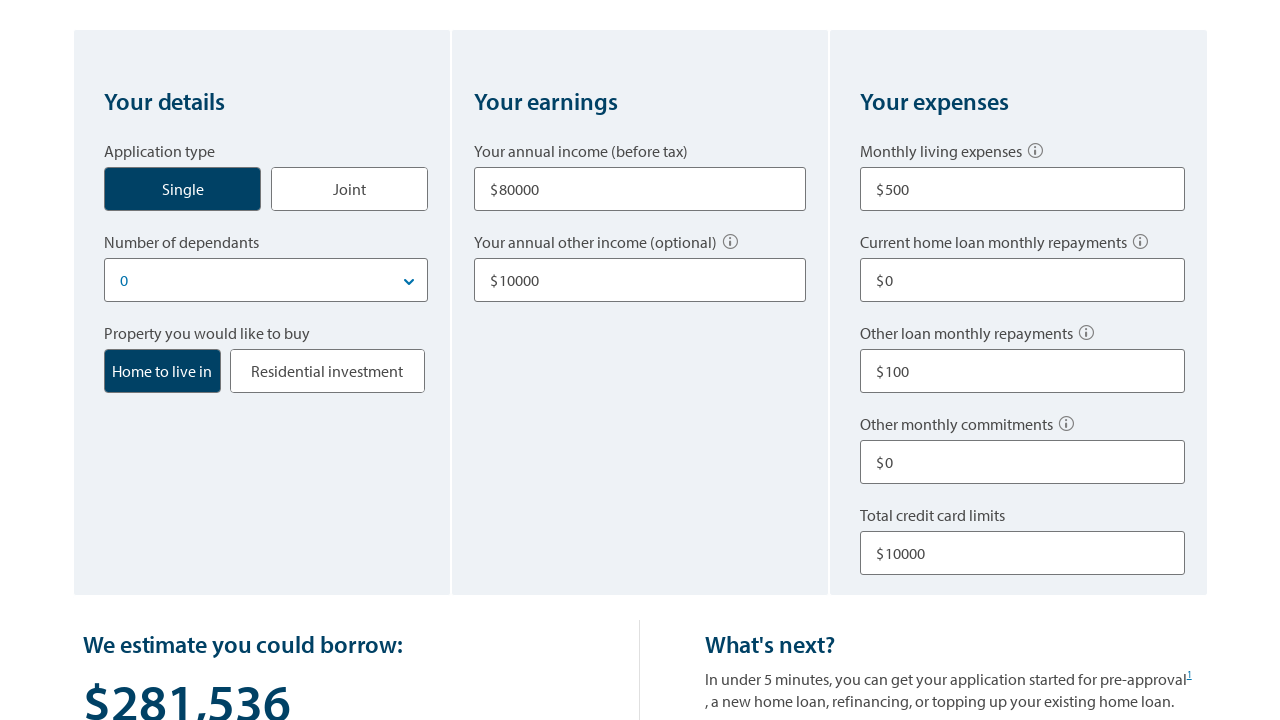

Waited for borrowing result to appear
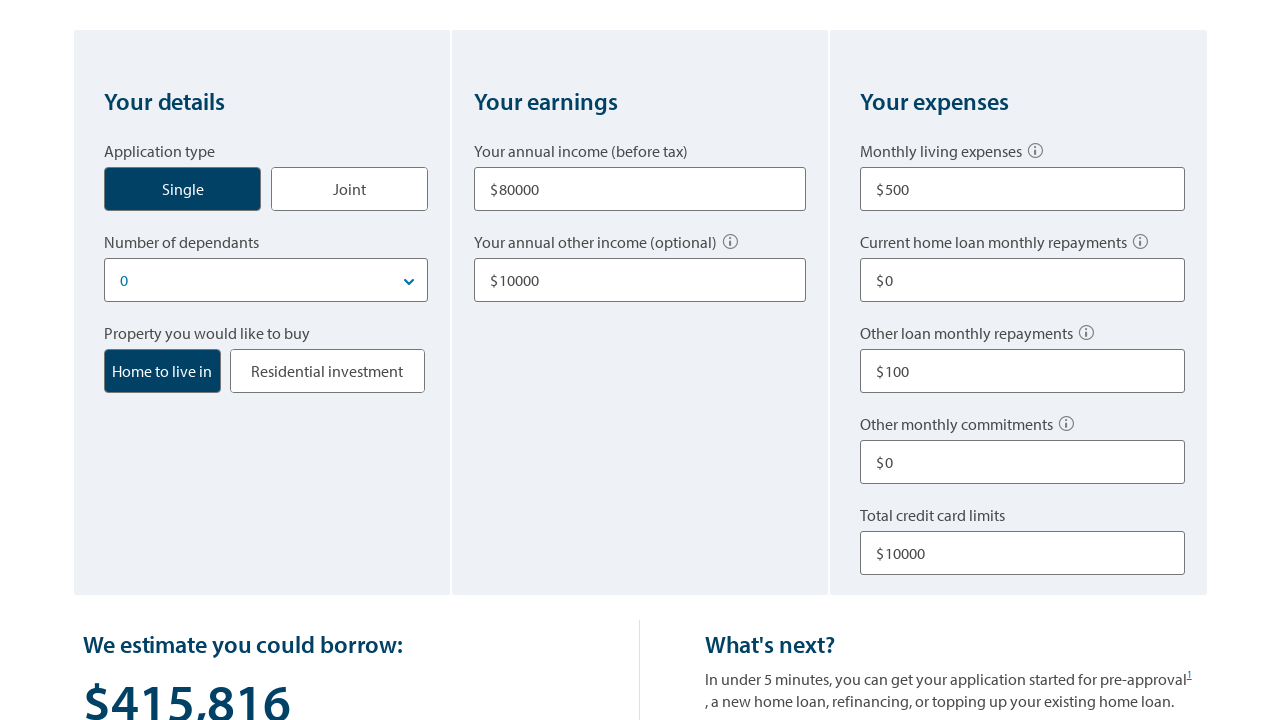

Retrieved borrowing estimate: $425,000
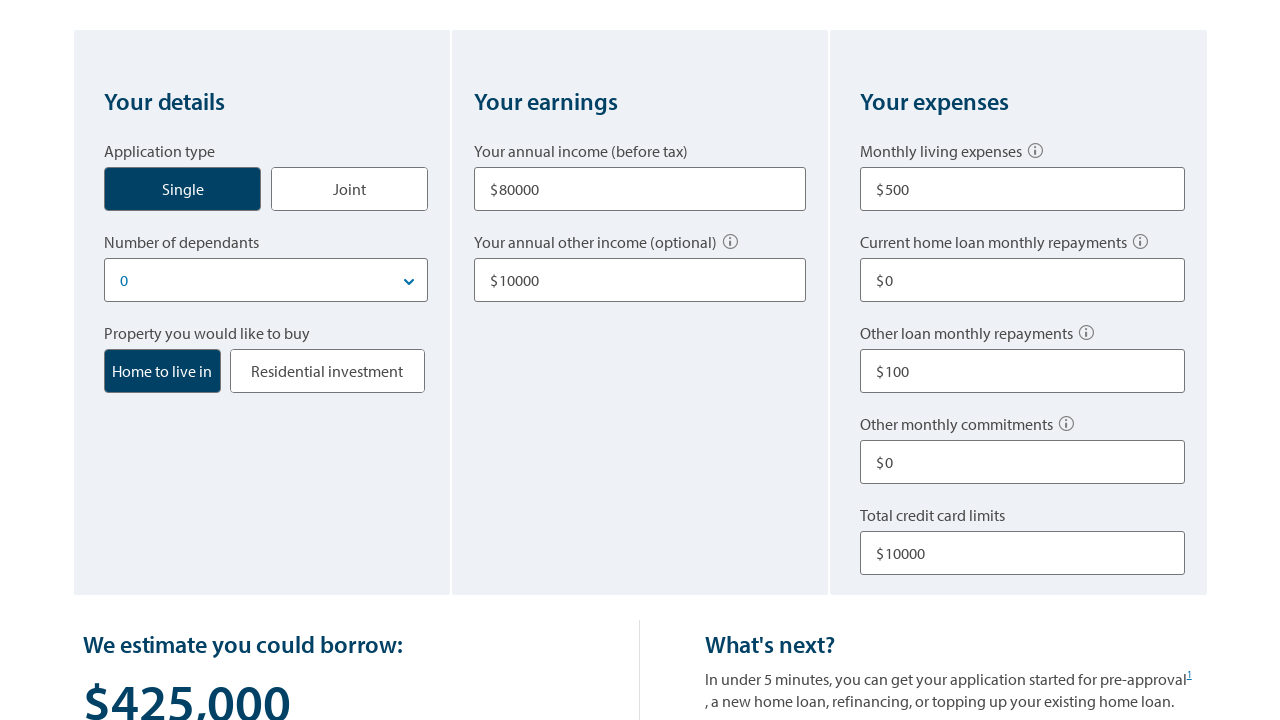

Clicked start over button to reset form at (133, 360) on .start-over
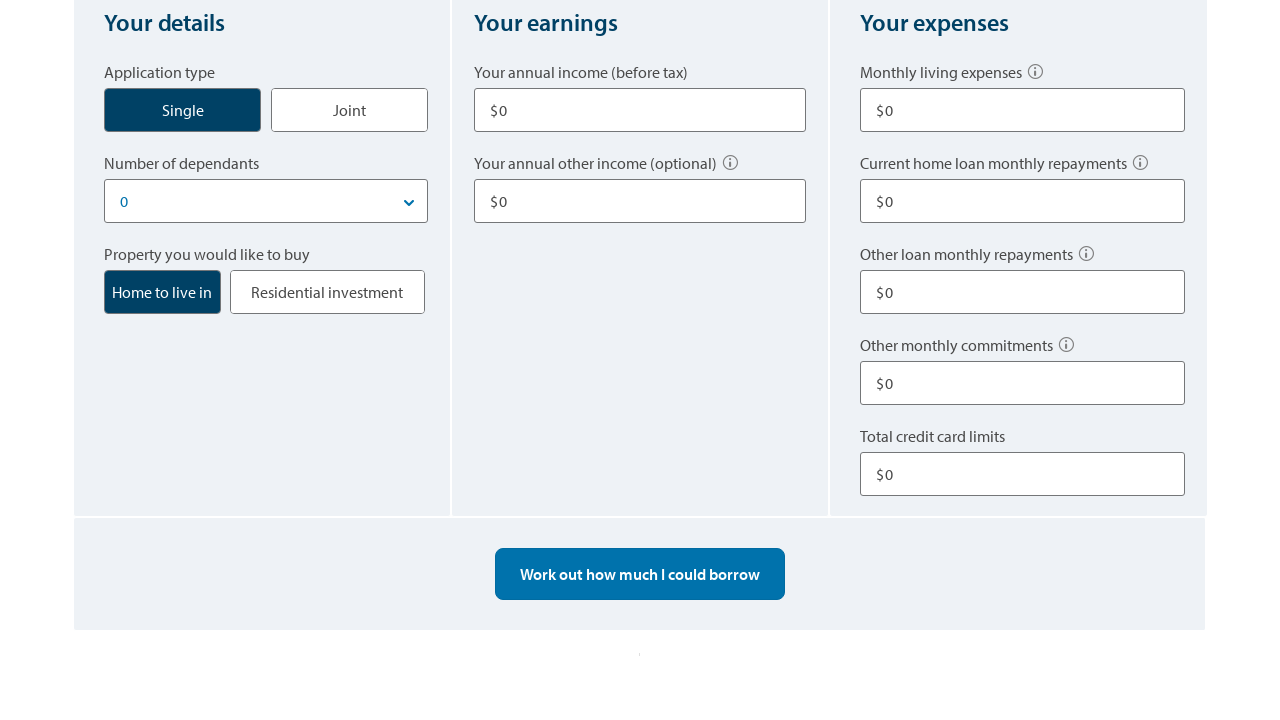

Waited for form reset animation to complete
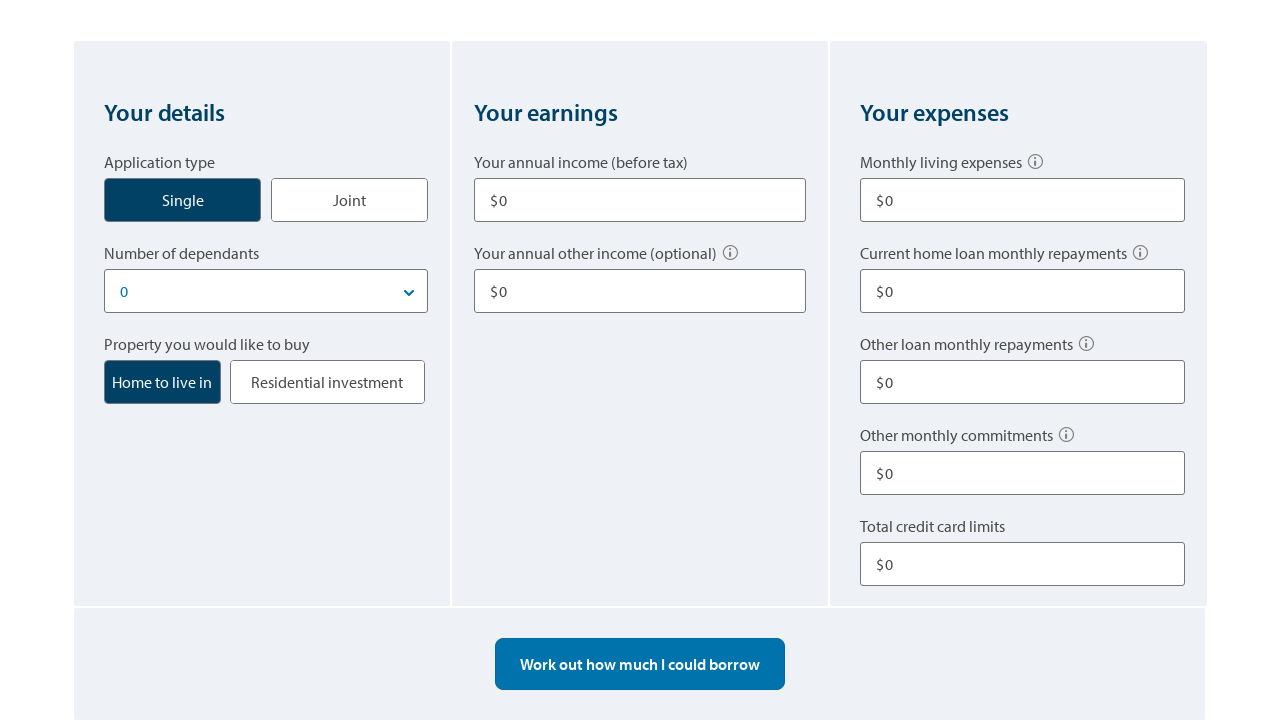

Verified annual income field cleared: '0'
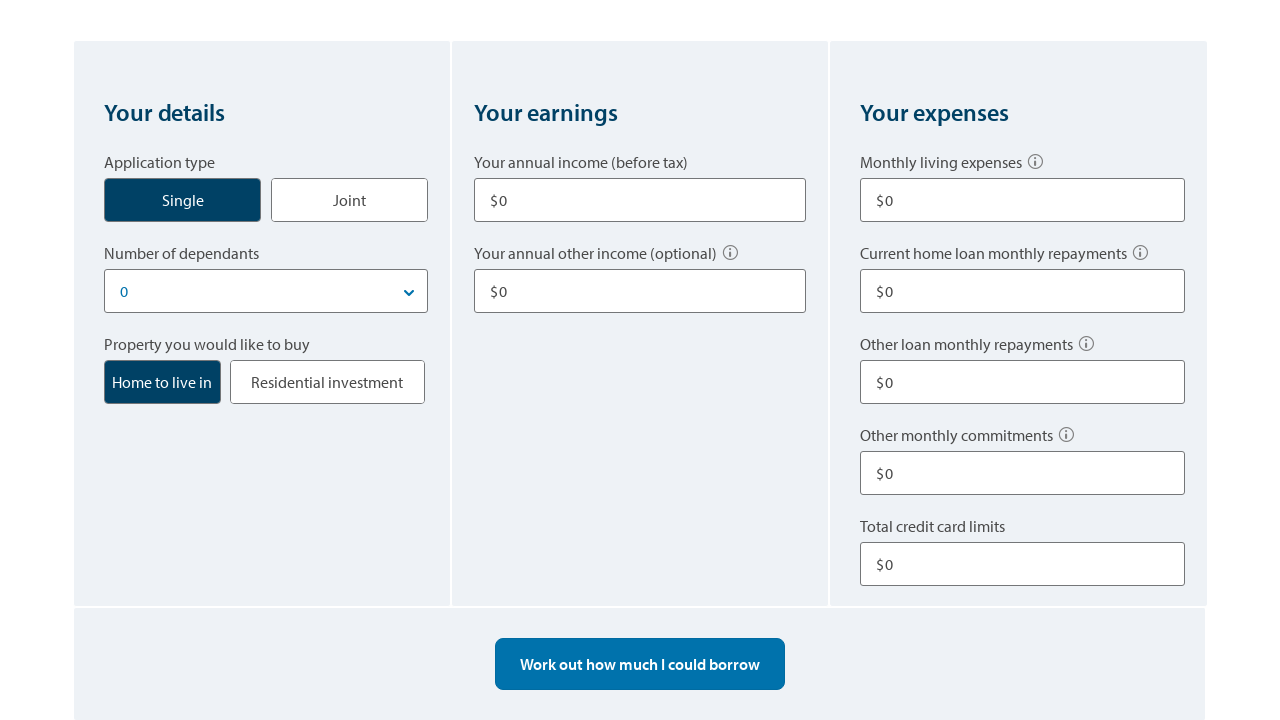

Verified annual other income field cleared: '0'
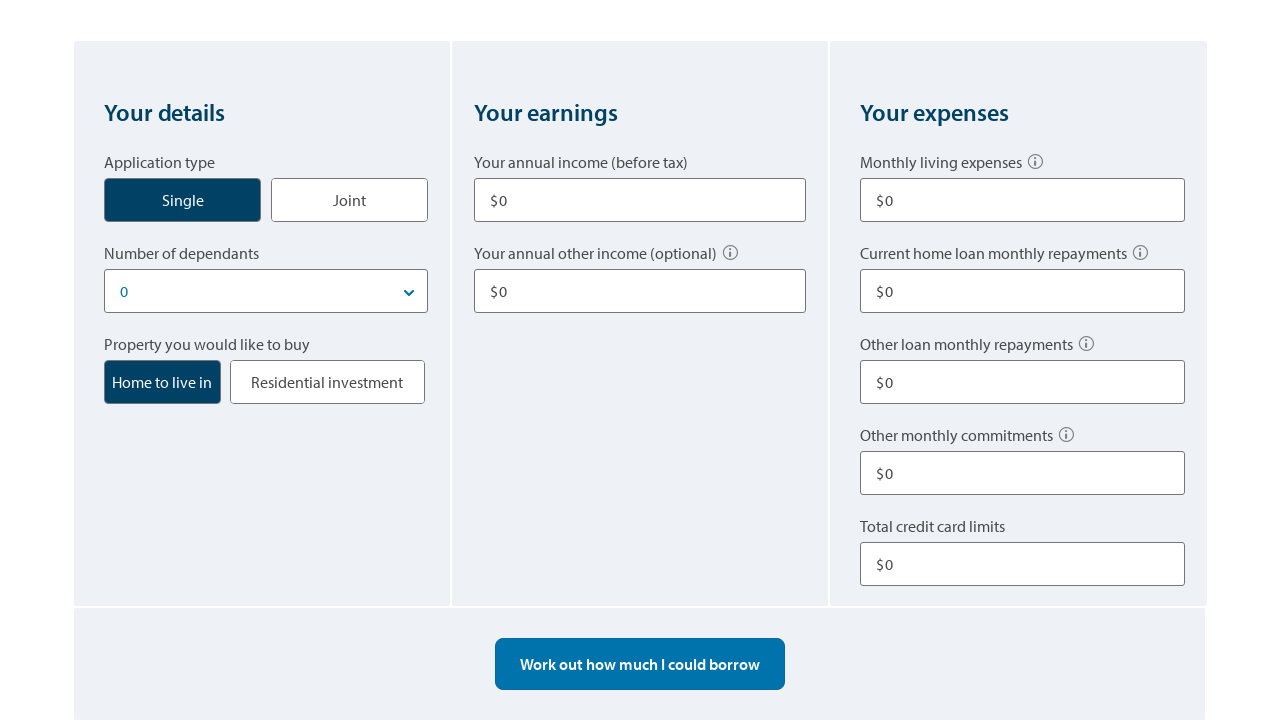

Verified monthly living expenses field cleared: '0'
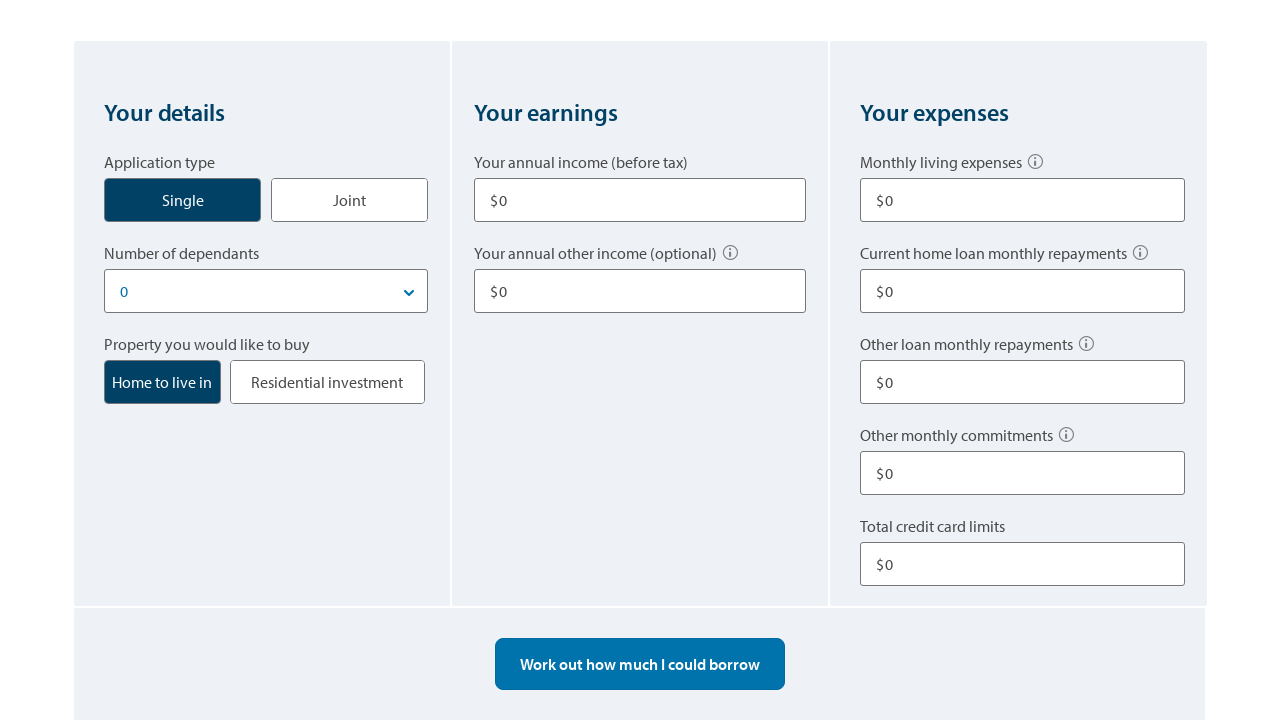

Entered $1 for monthly living expenses to trigger validation error on input[aria-labelledby='q3q1']
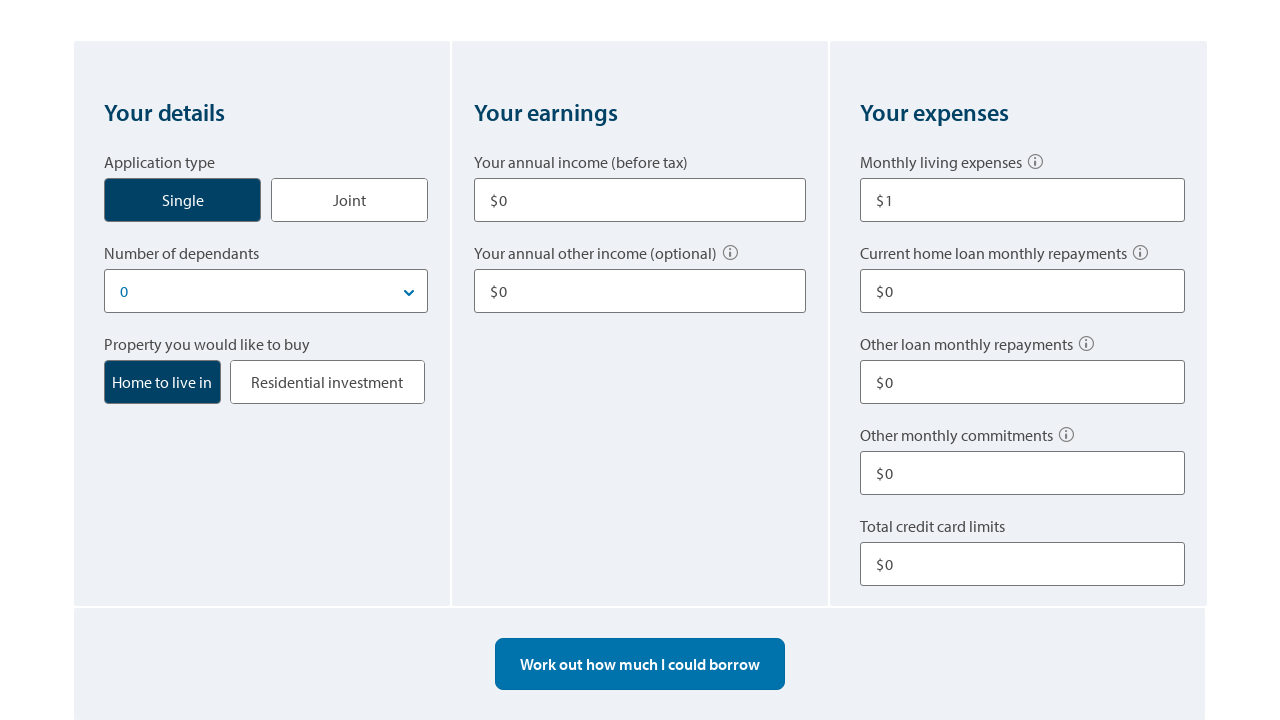

Clicked calculate button to attempt calculation with invalid data at (640, 664) on #btnBorrowCalculater
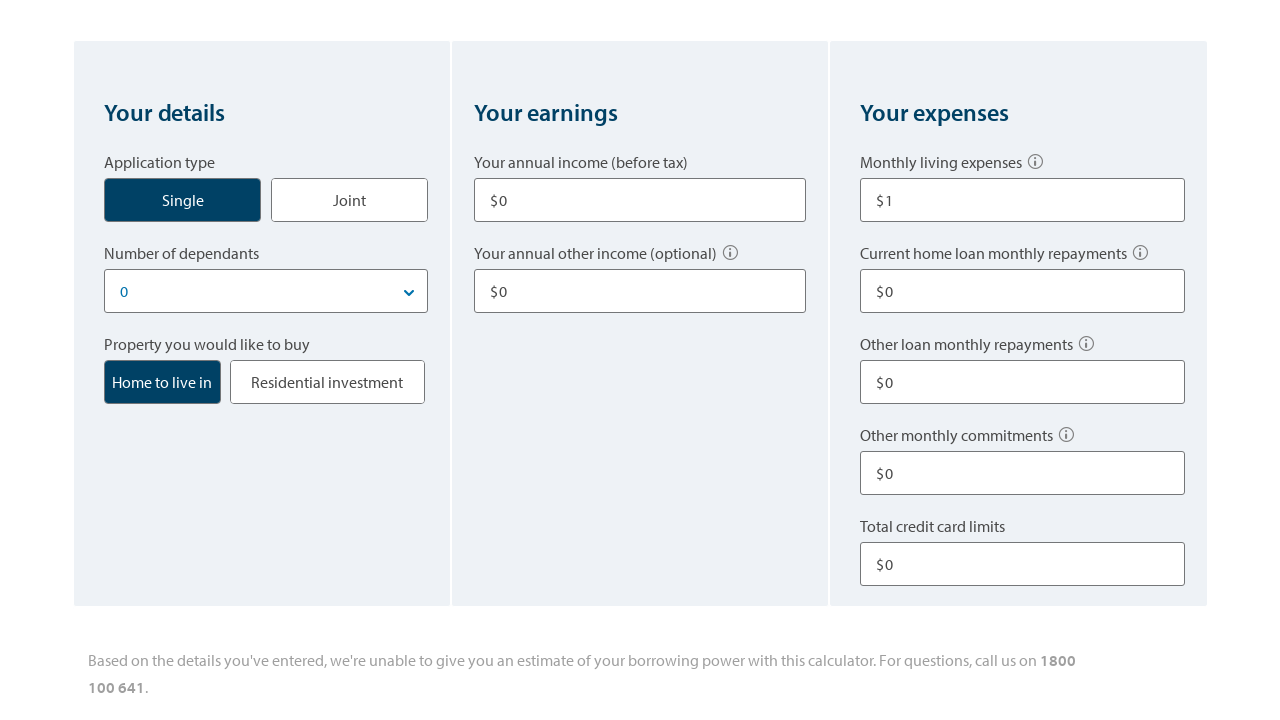

Waited for error message to appear
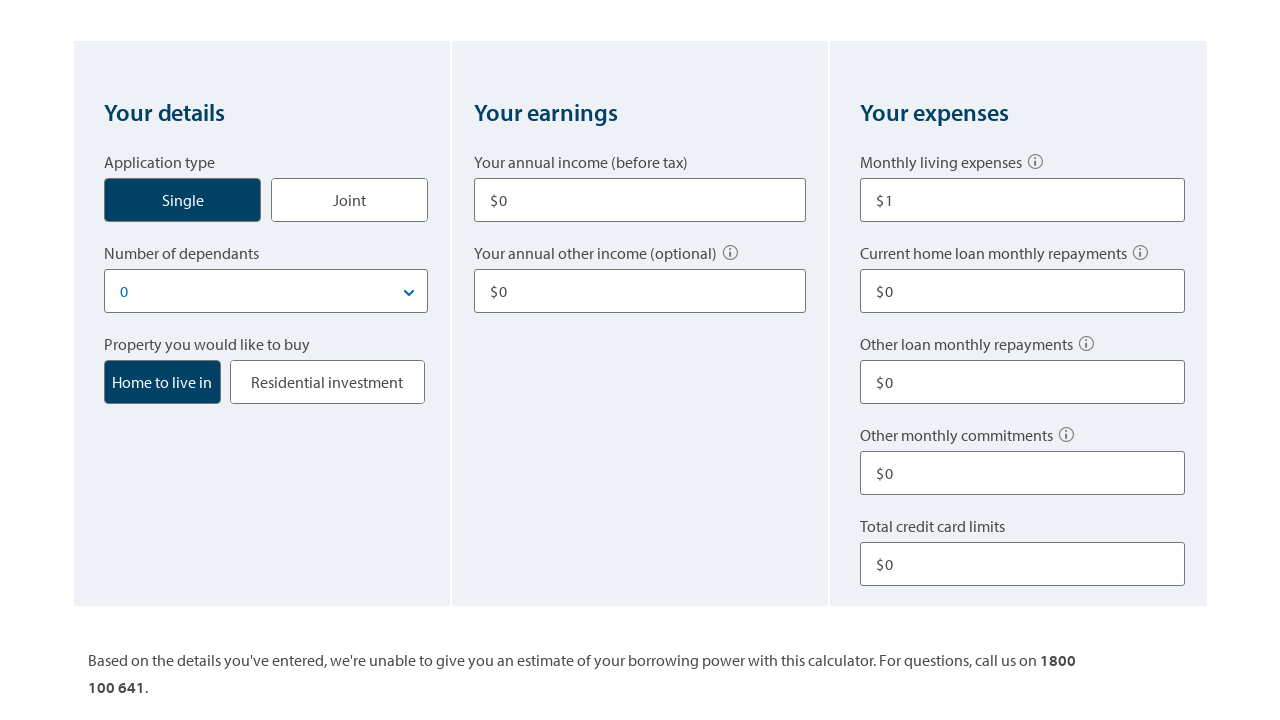

Verified error message validation: 
                    Based on the details you've entered, we're unable to give you an estimate of your borrowing power with this calculator. For questions, call us on 1800 100 641.
                    
                
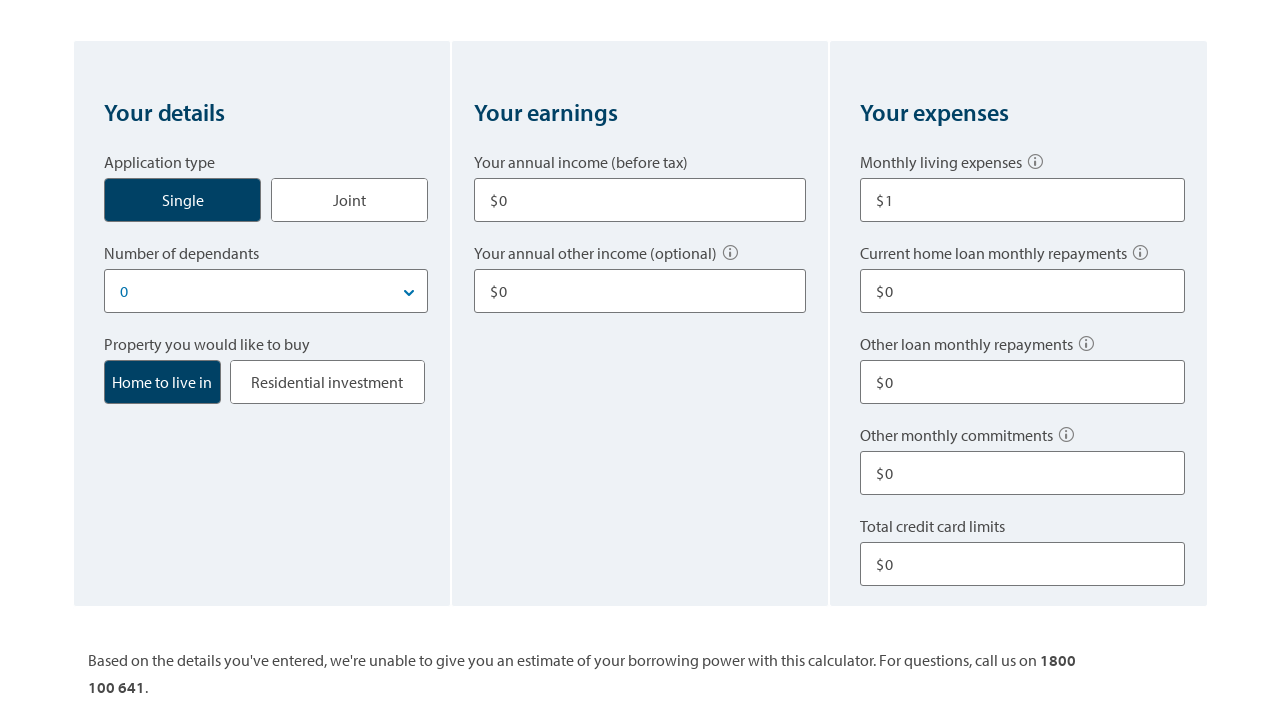

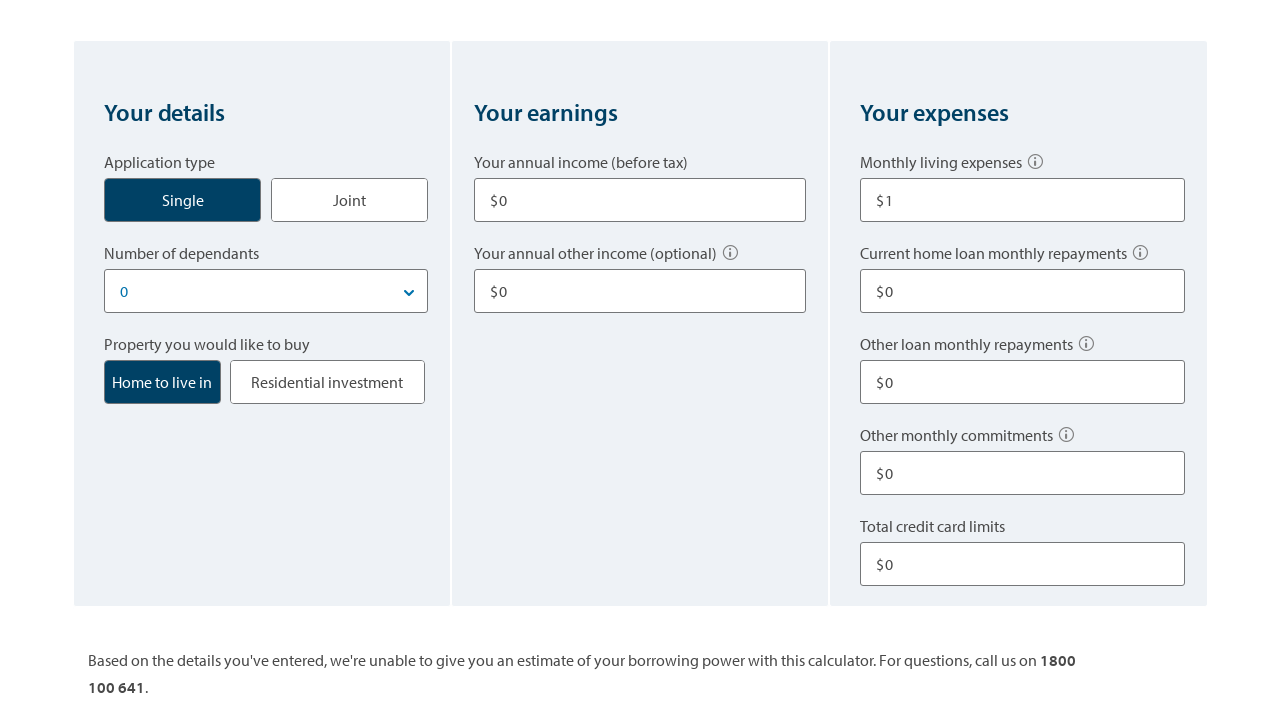